Tests explicit wait functionality by clicking an accept button, waiting for an alert to appear, and then accepting the alert dialog

Starting URL: https://letcode.in/waits

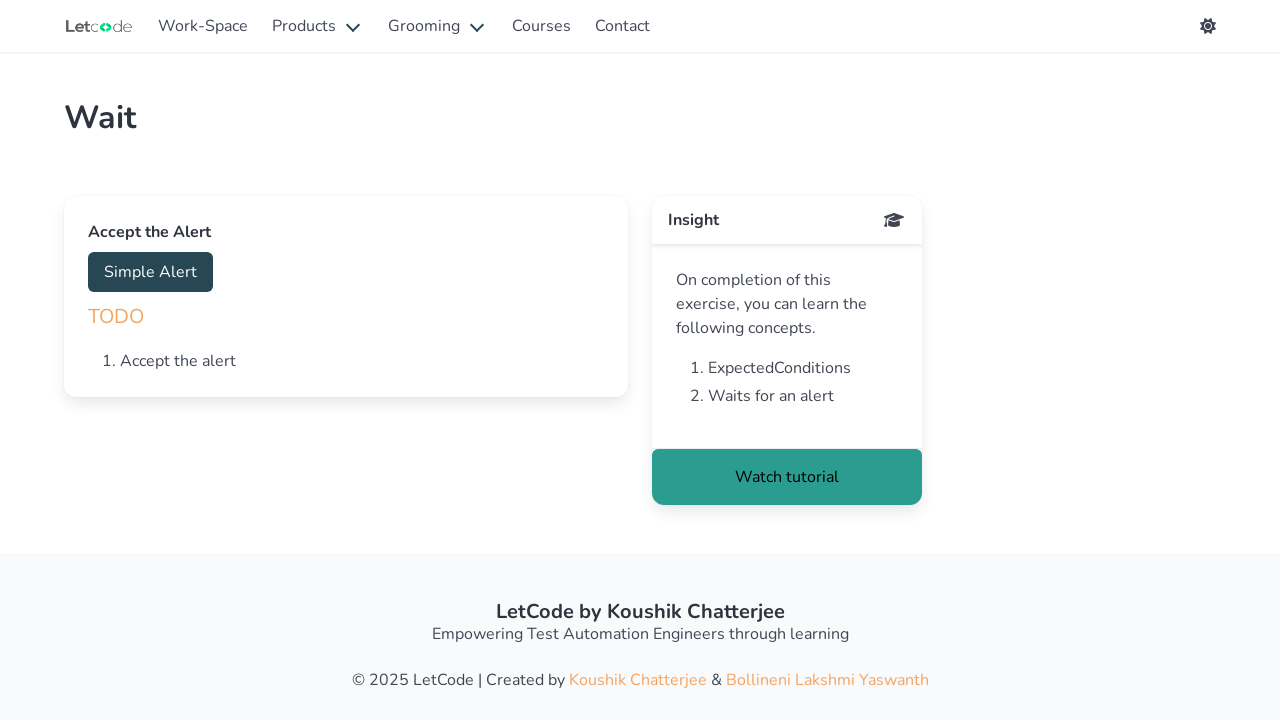

Navigated to explicit wait test page at https://letcode.in/waits
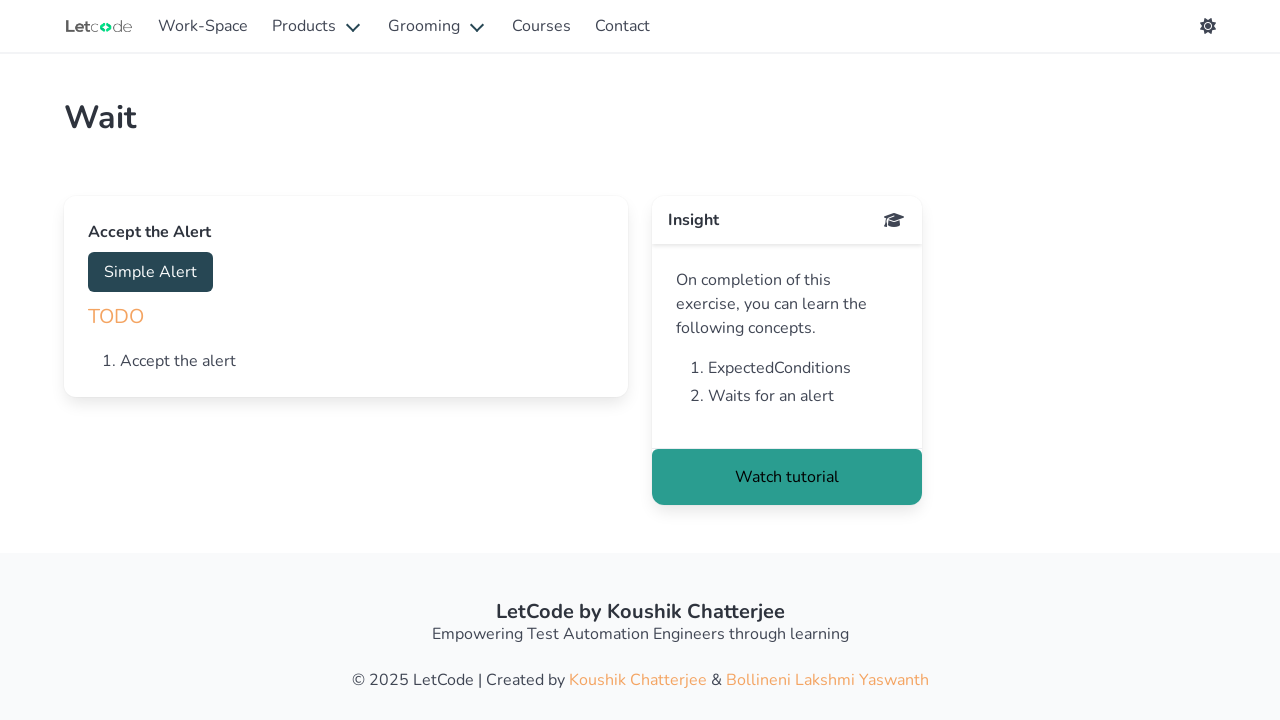

Clicked the accept button to trigger alert dialog at (150, 272) on #accept
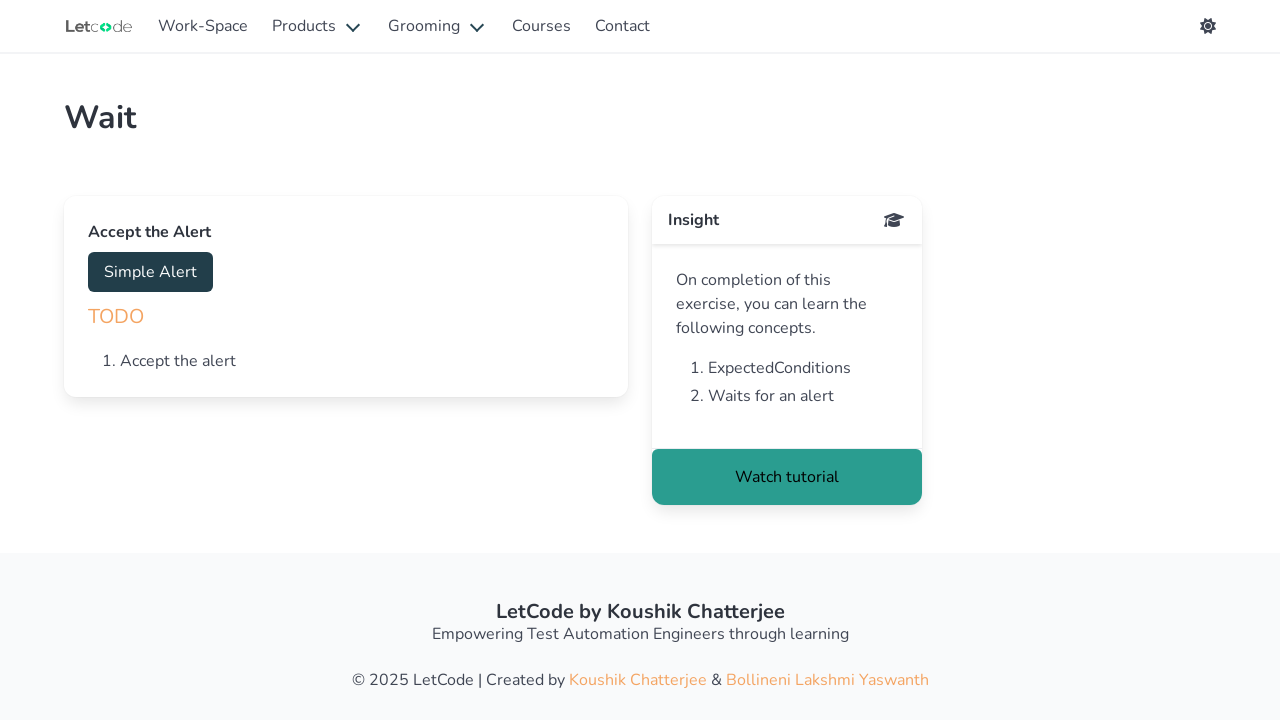

Set up dialog handler to automatically accept alert
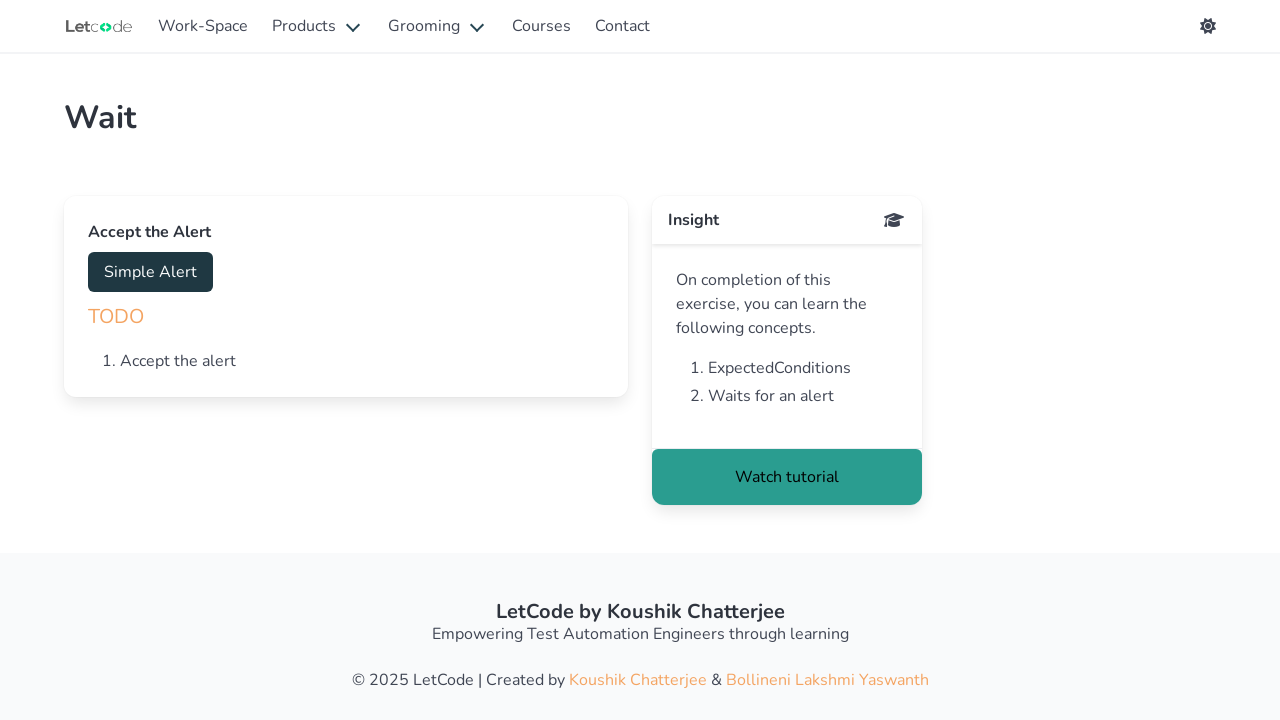

Waited 1 second for alert dialog to appear and be accepted
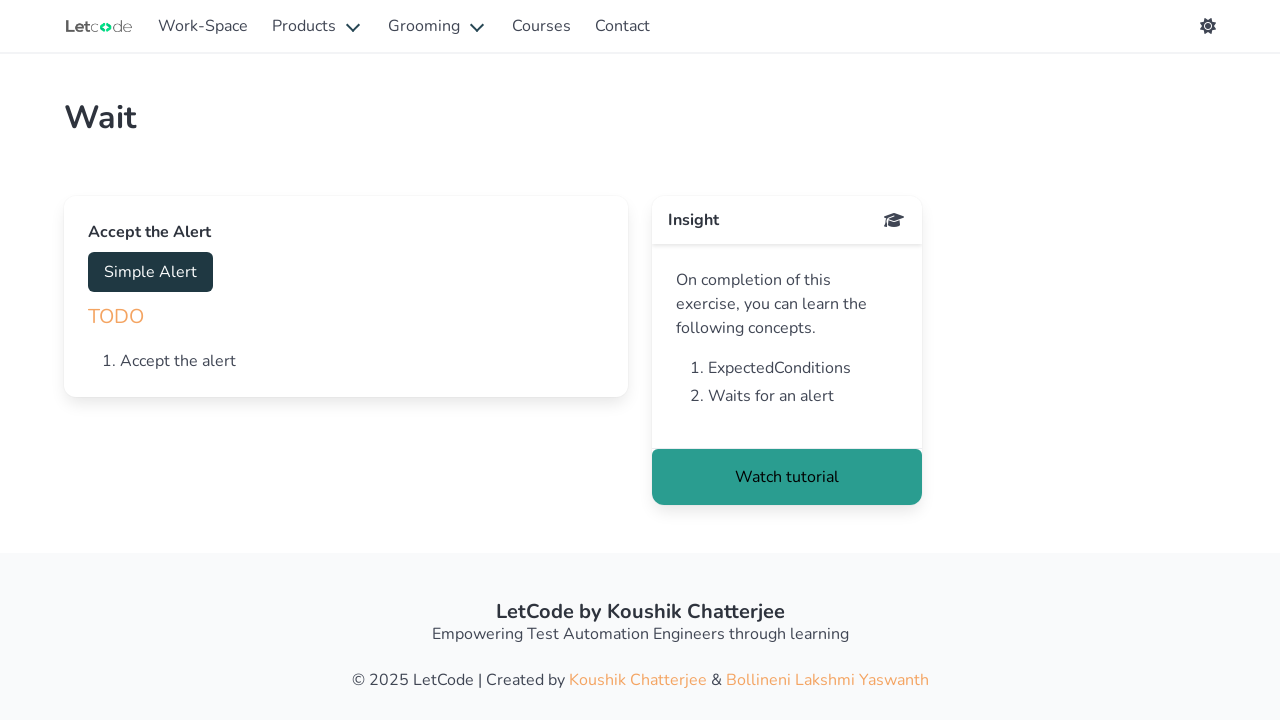

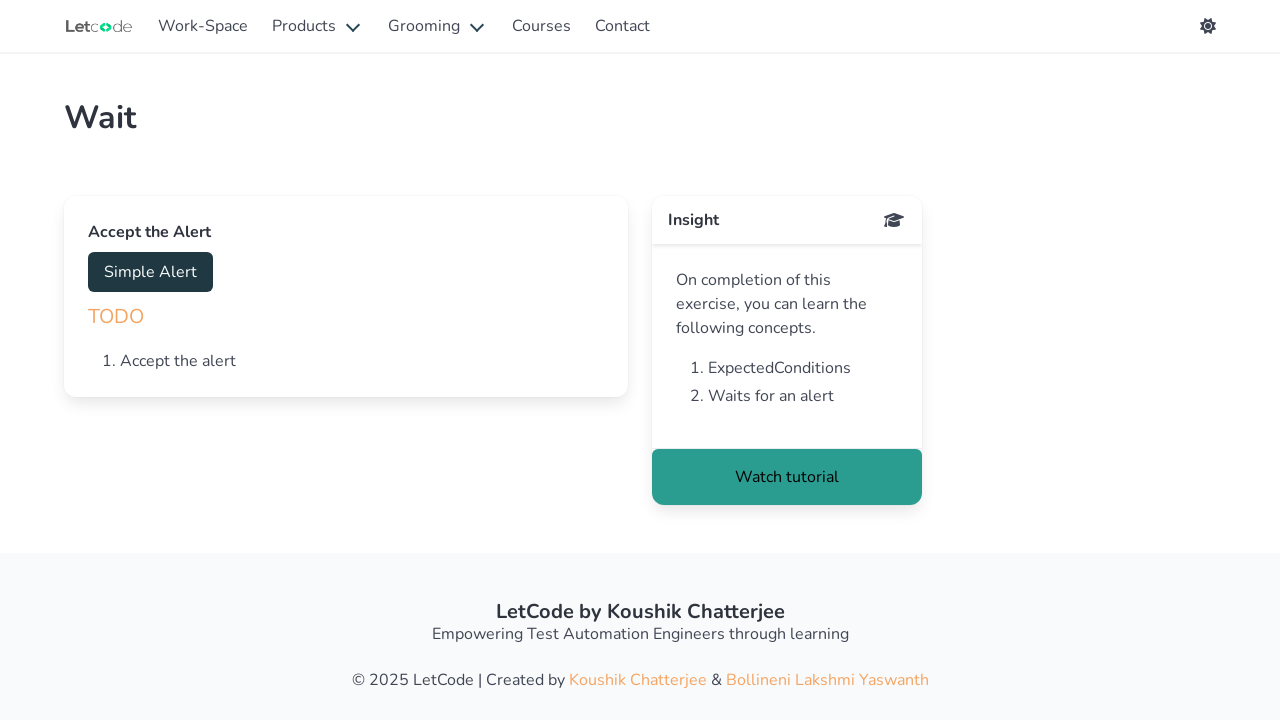